Tests GitHub search functionality by searching for an existing keyword "KTPM" and verifying that search results are returned.

Starting URL: https://github.com/

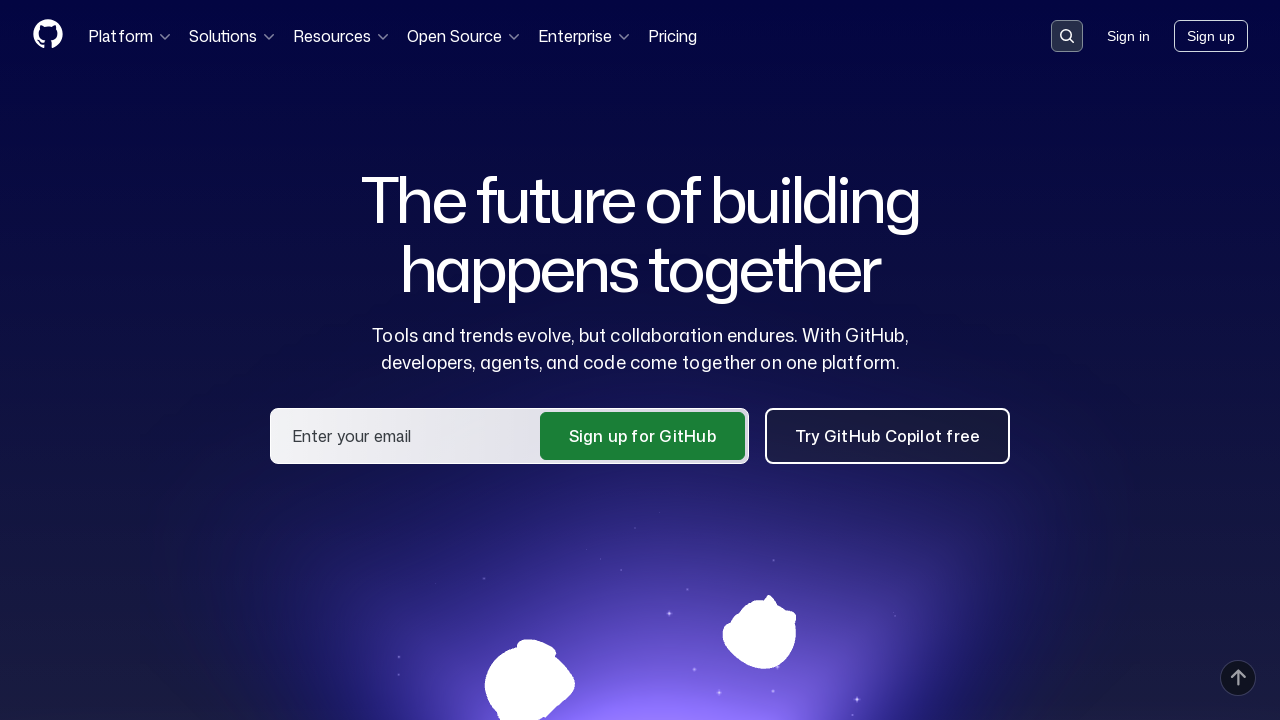

Clicked search button to open search input at (1067, 36) on button[data-target='qbsearch-input.inputButton']
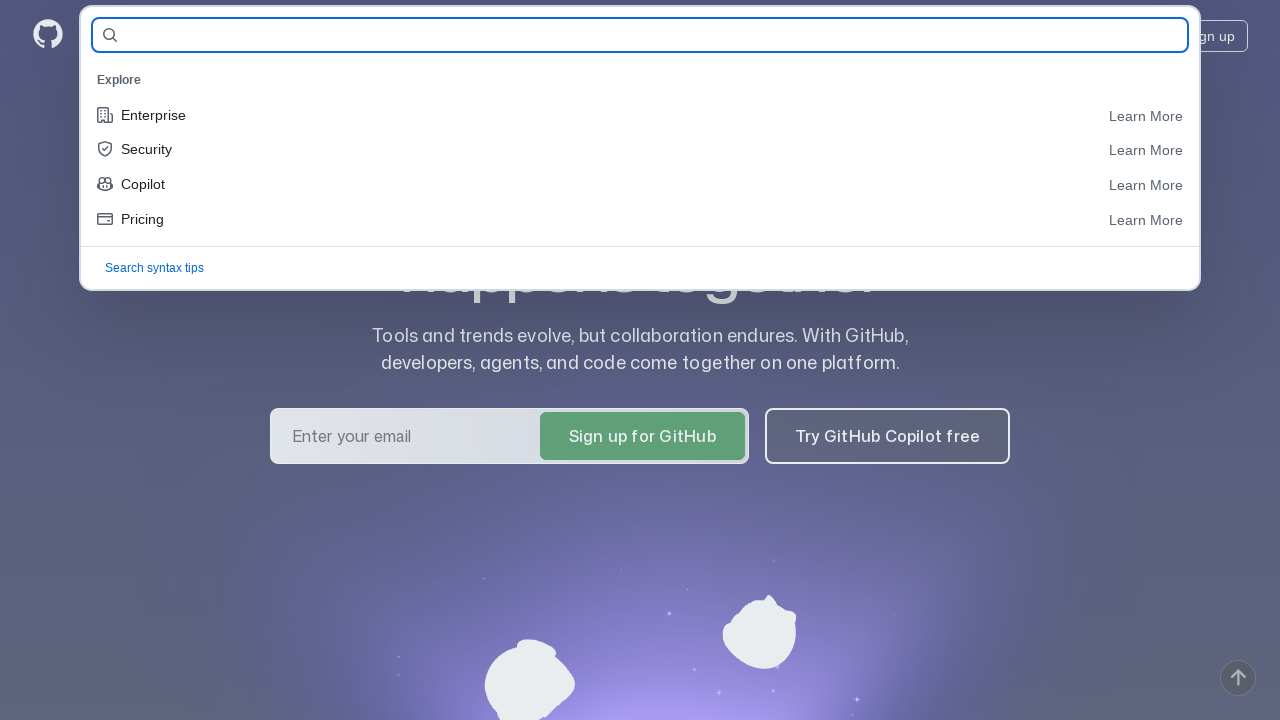

Search input field loaded
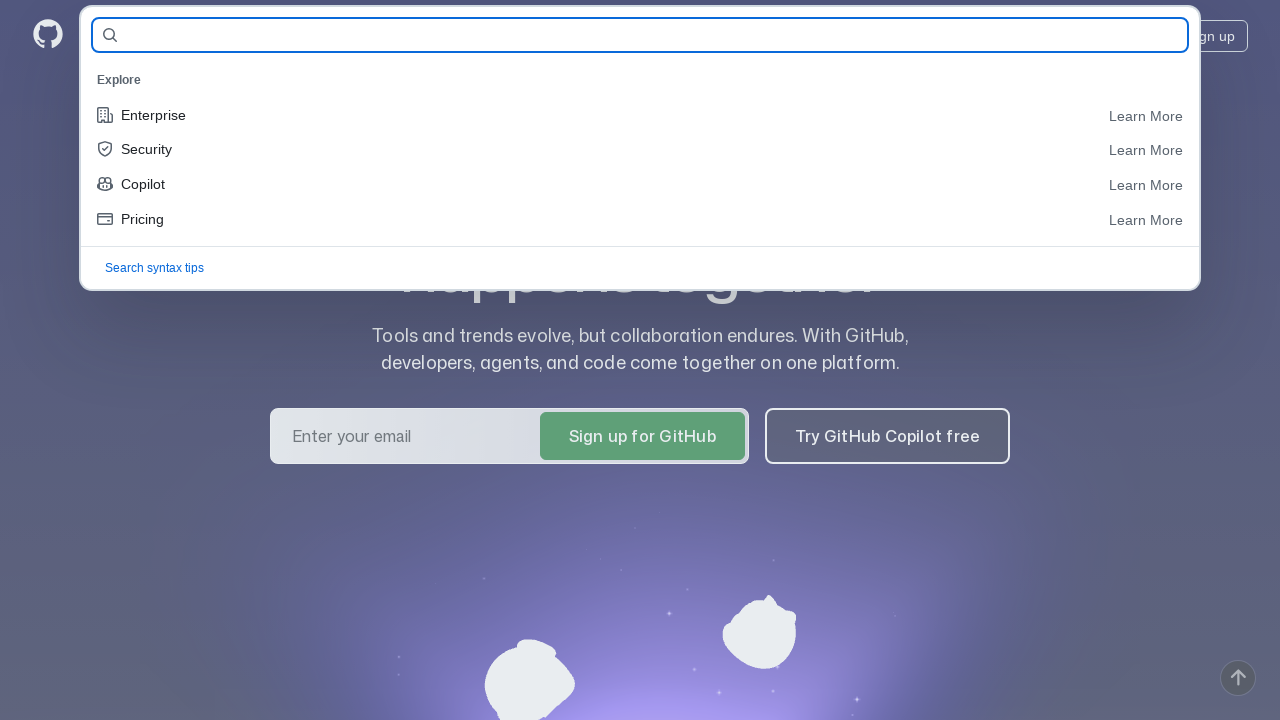

Filled search field with keyword 'KTPM' on input[name='query-builder-test']
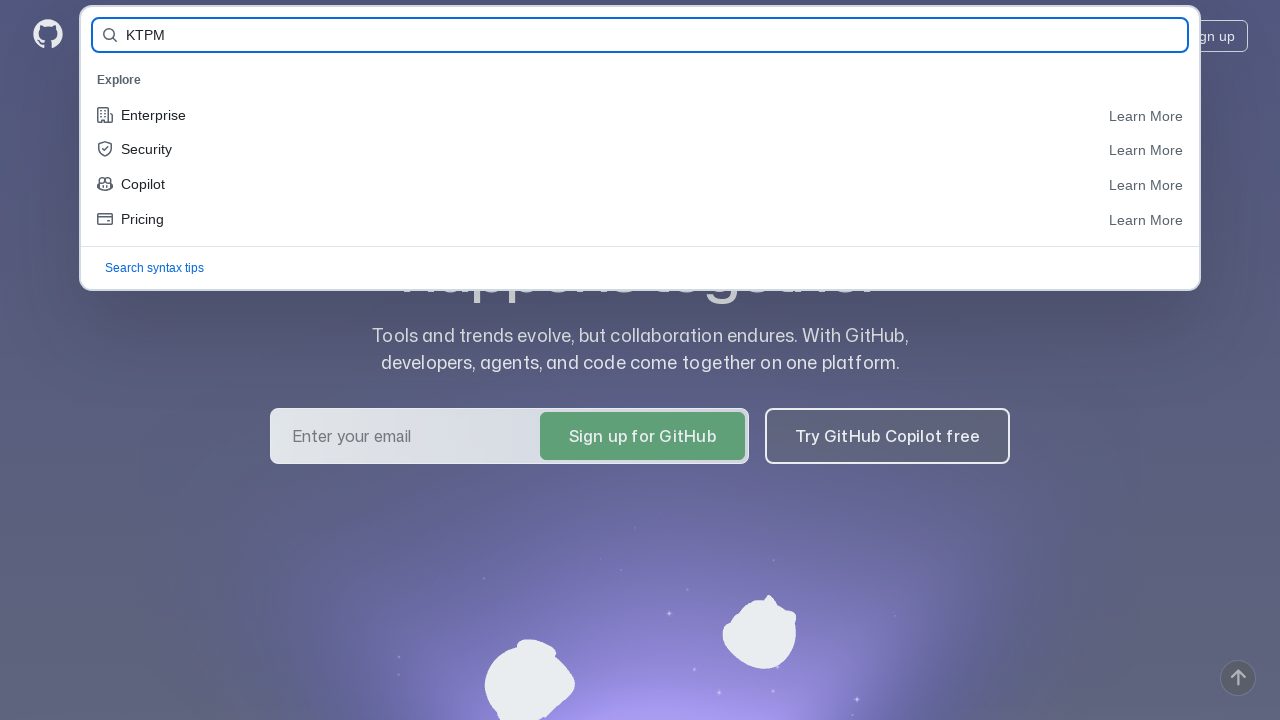

Pressed Enter to submit search for 'KTPM' on input[name='query-builder-test']
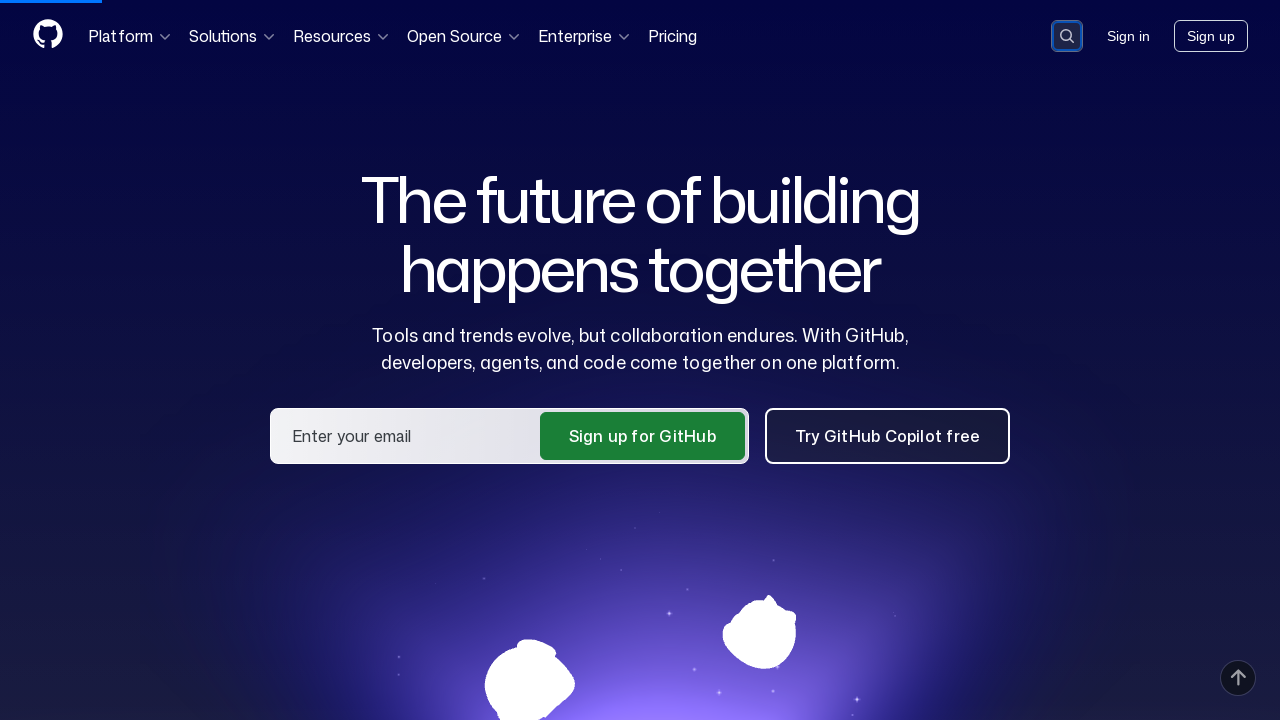

Search results loaded successfully for keyword 'KTPM'
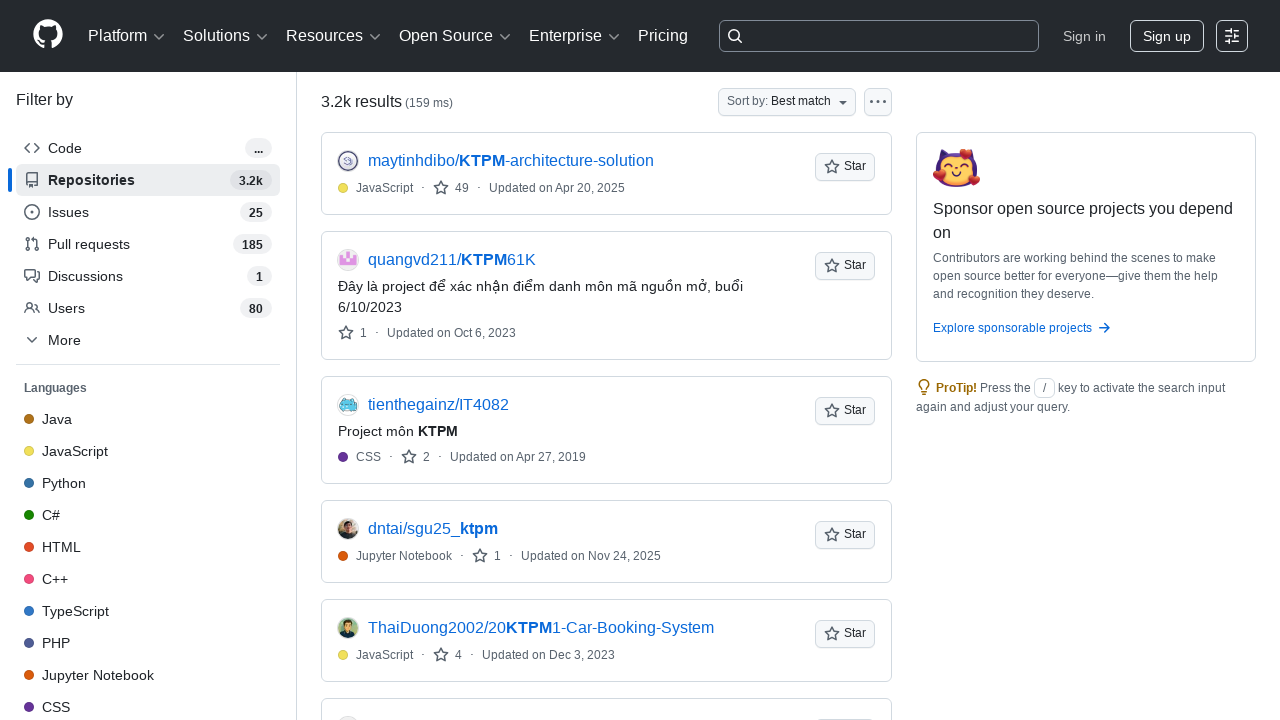

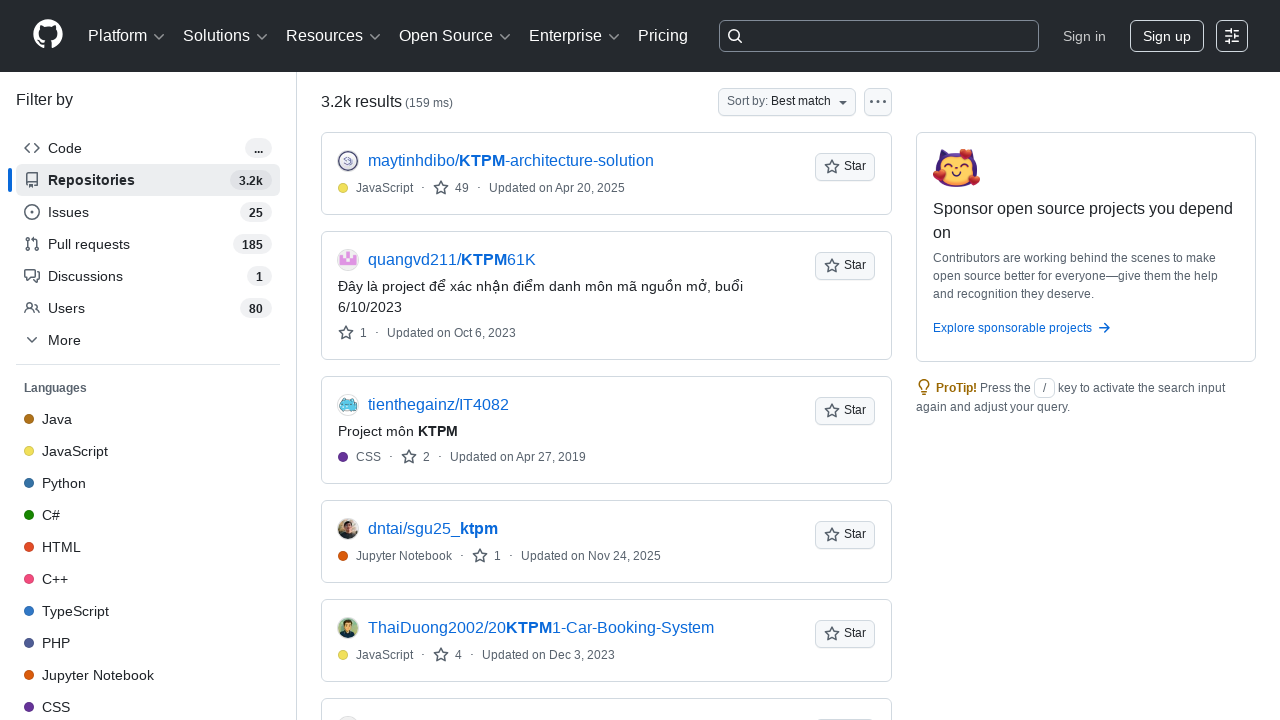